Navigates to Pet Disease Alerts website and clicks on the Stories link to view stories section

Starting URL: https://petdiseasealerts.org/

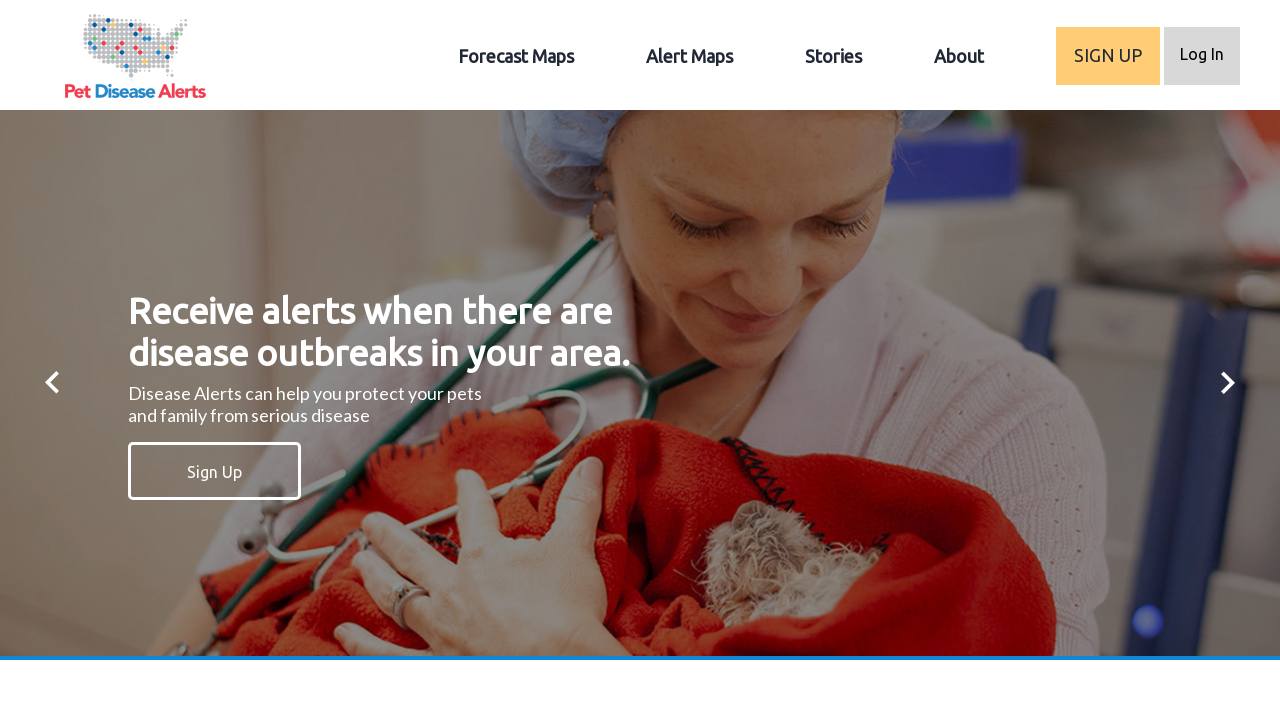

Clicked on Stories link at (834, 56) on xpath=//a[text()='Stories']
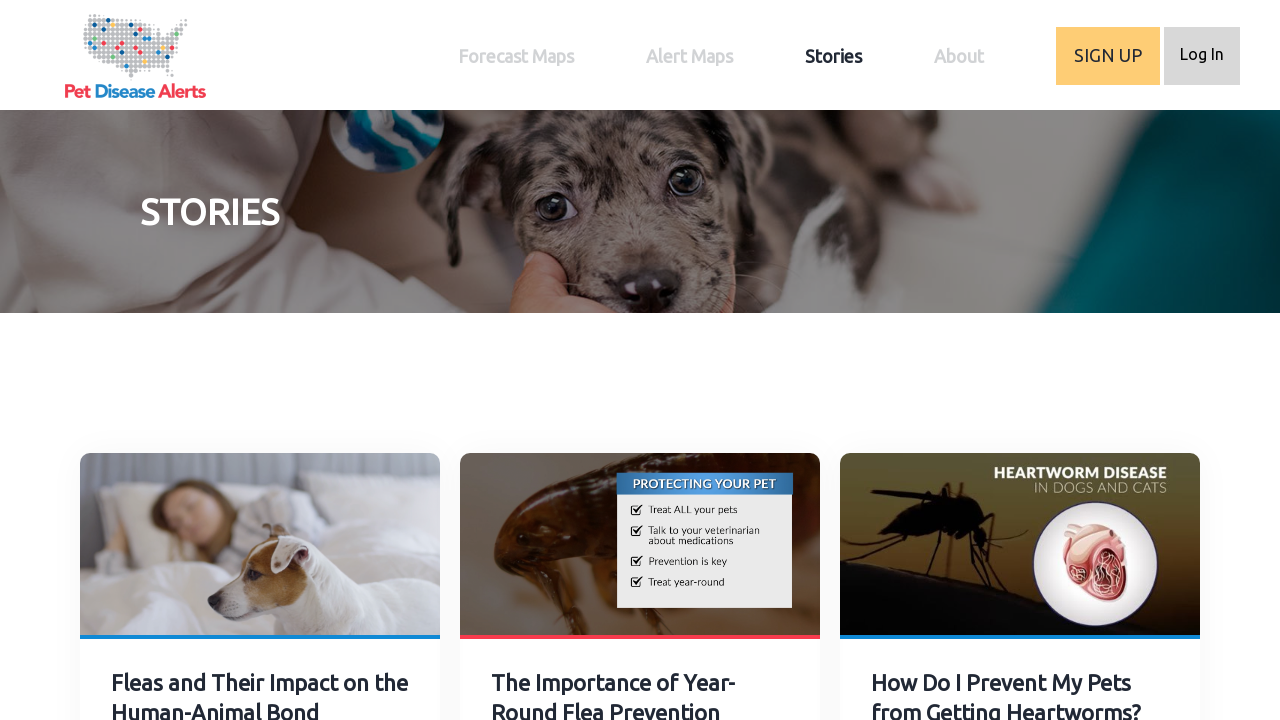

Waited for page to load after navigation to Stories section
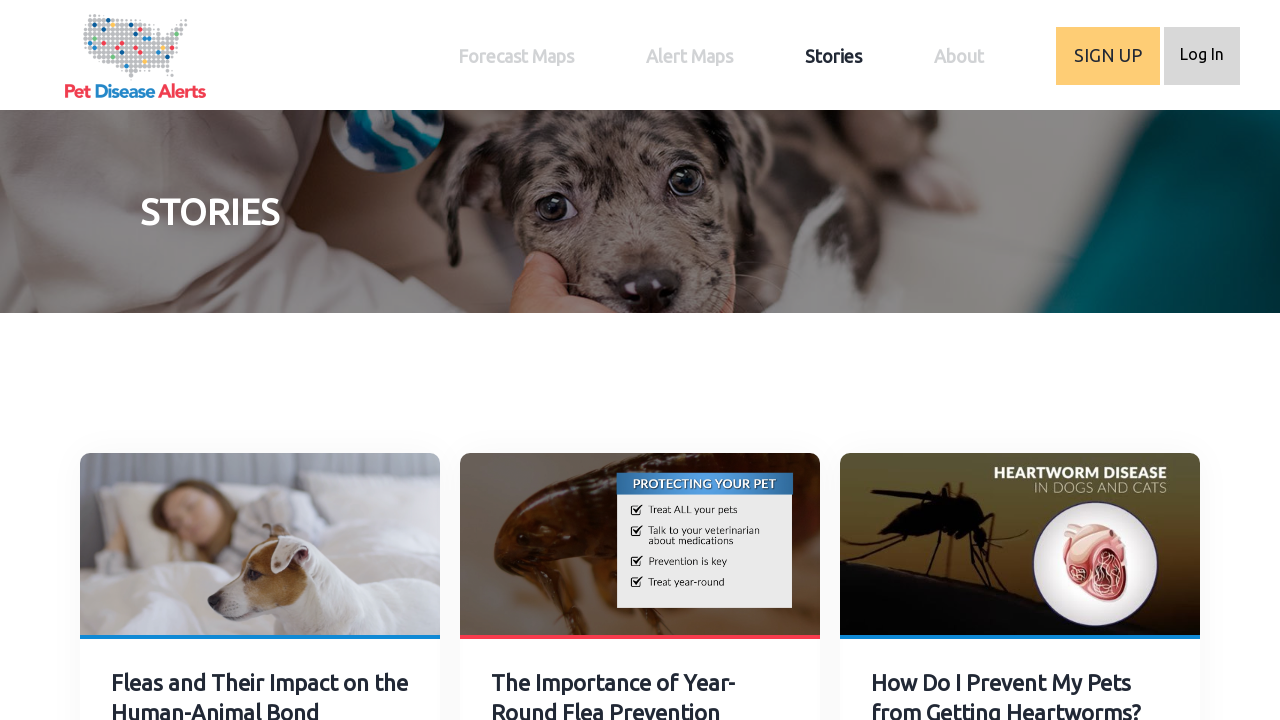

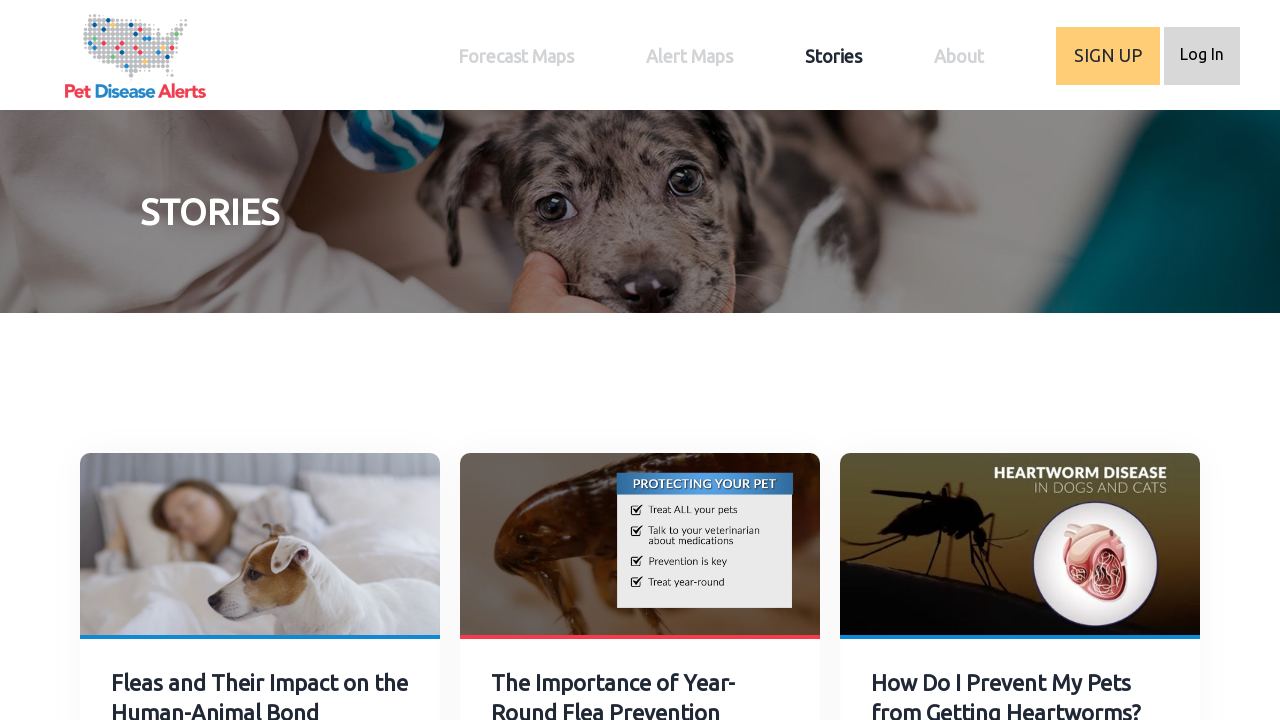